Tests dropdown selection by selecting "Option 2" from the dropdown list and verifying the selection

Starting URL: https://the-internet.herokuapp.com/dropdown

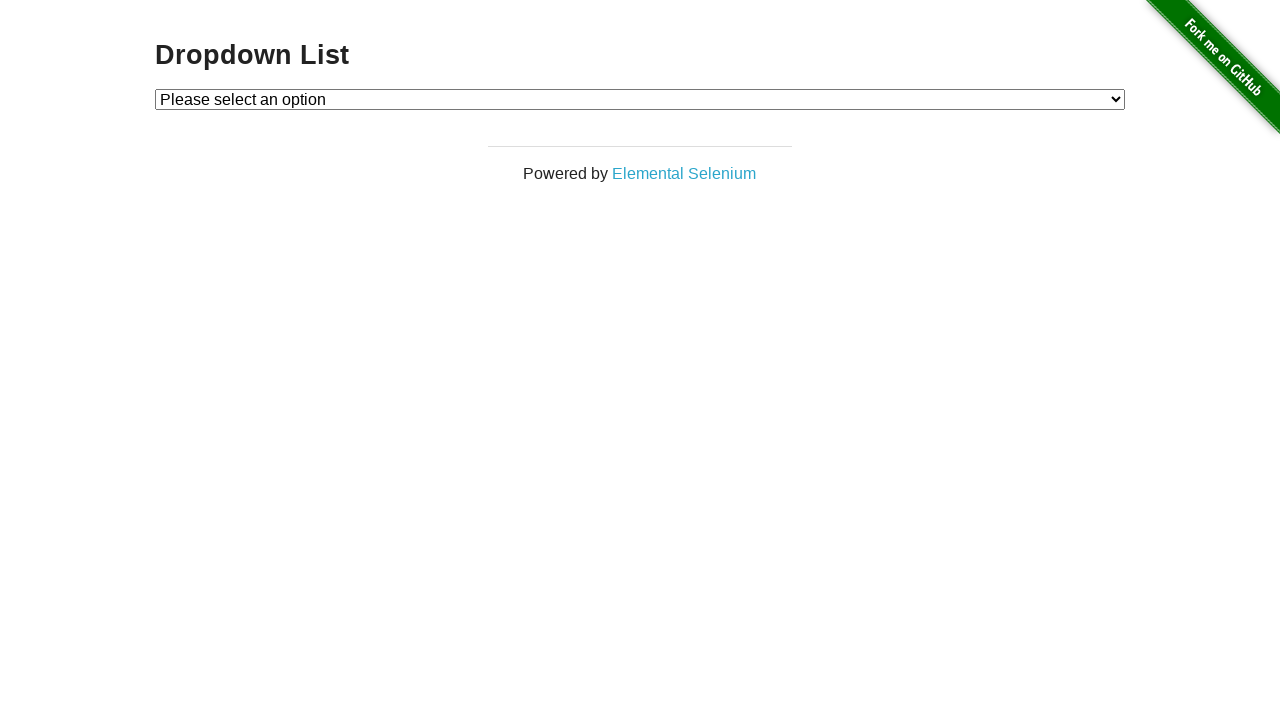

Selected 'Option 2' from the dropdown list on #dropdown
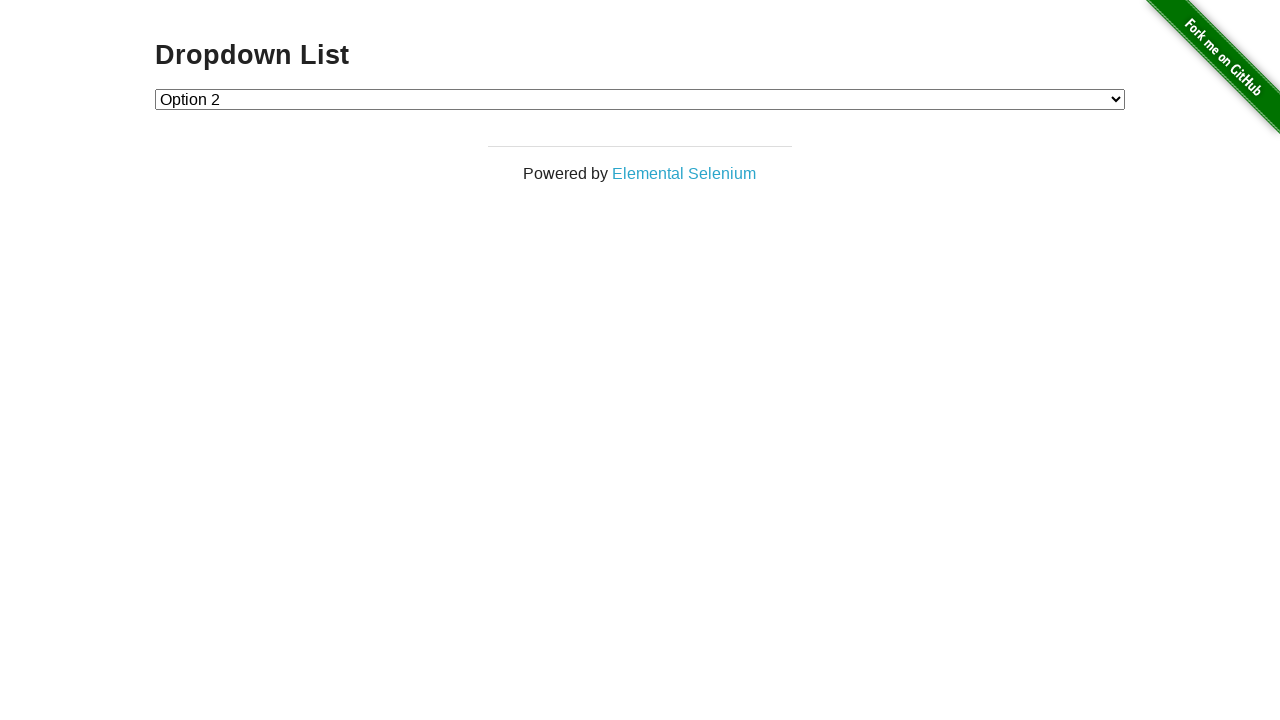

Retrieved the selected dropdown value
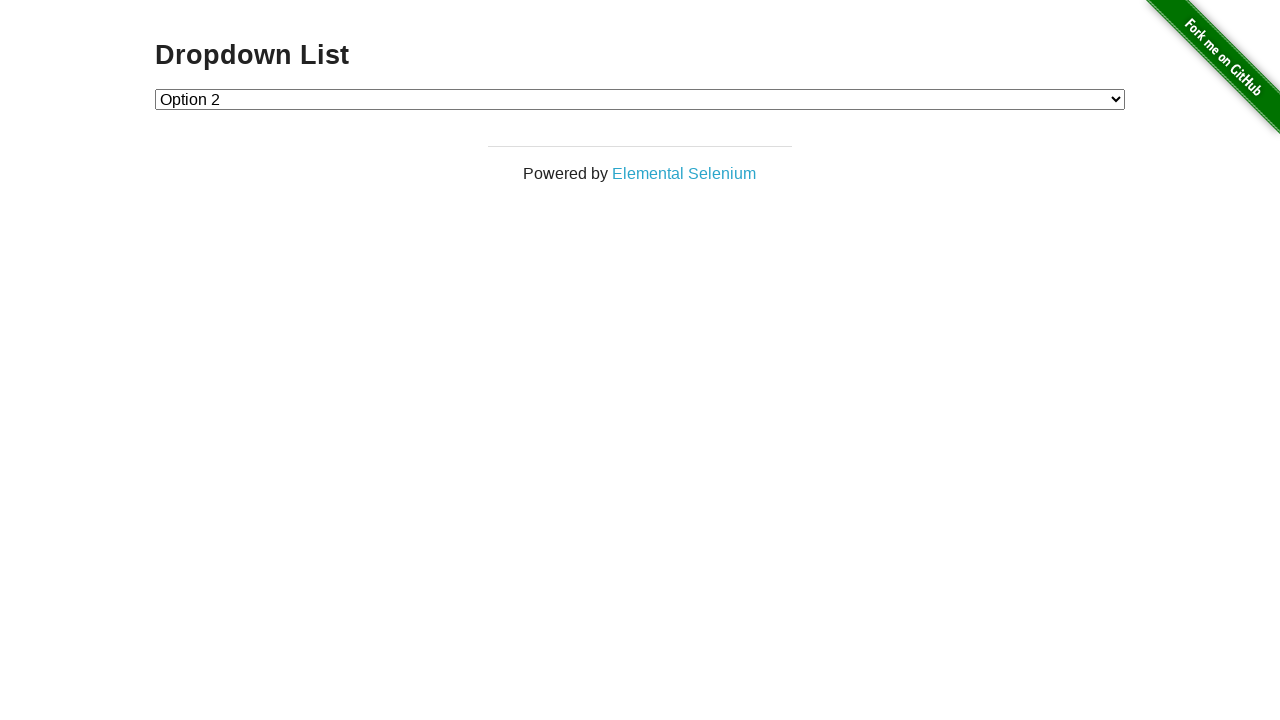

Verified that the selected dropdown value is '2'
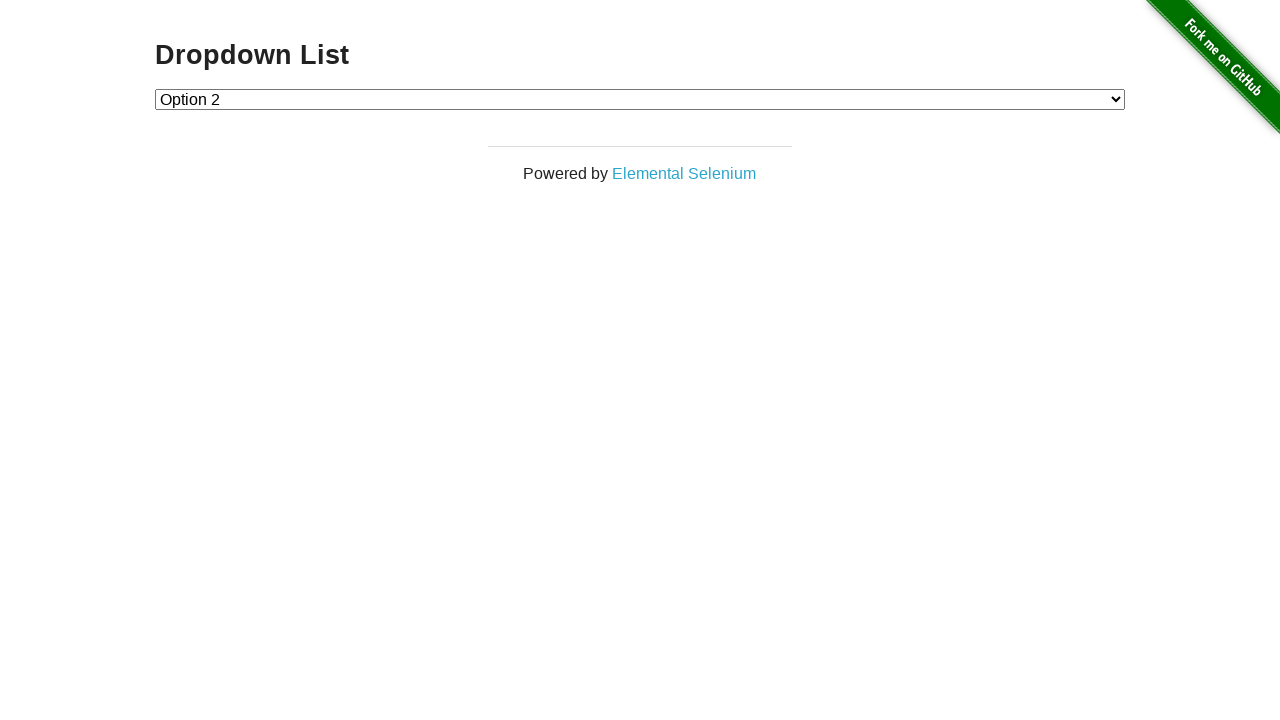

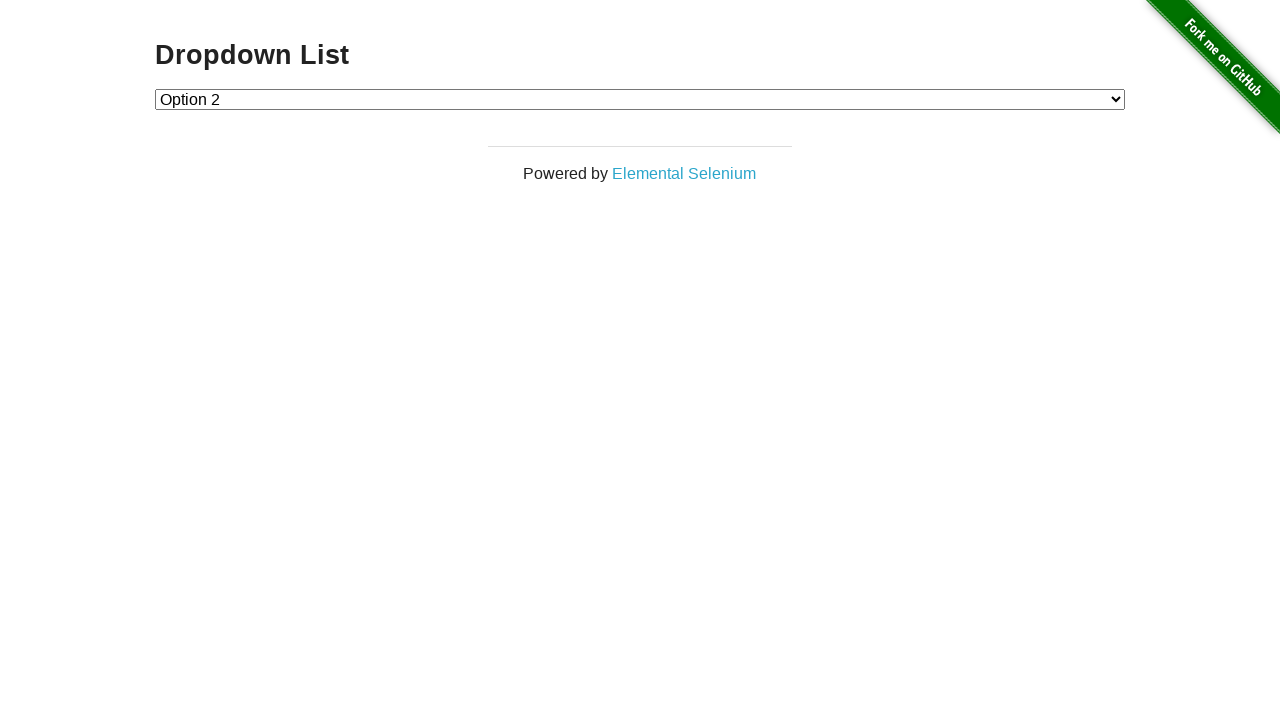